Tests that the todo counter updates correctly as items are added

Starting URL: https://demo.playwright.dev/todomvc

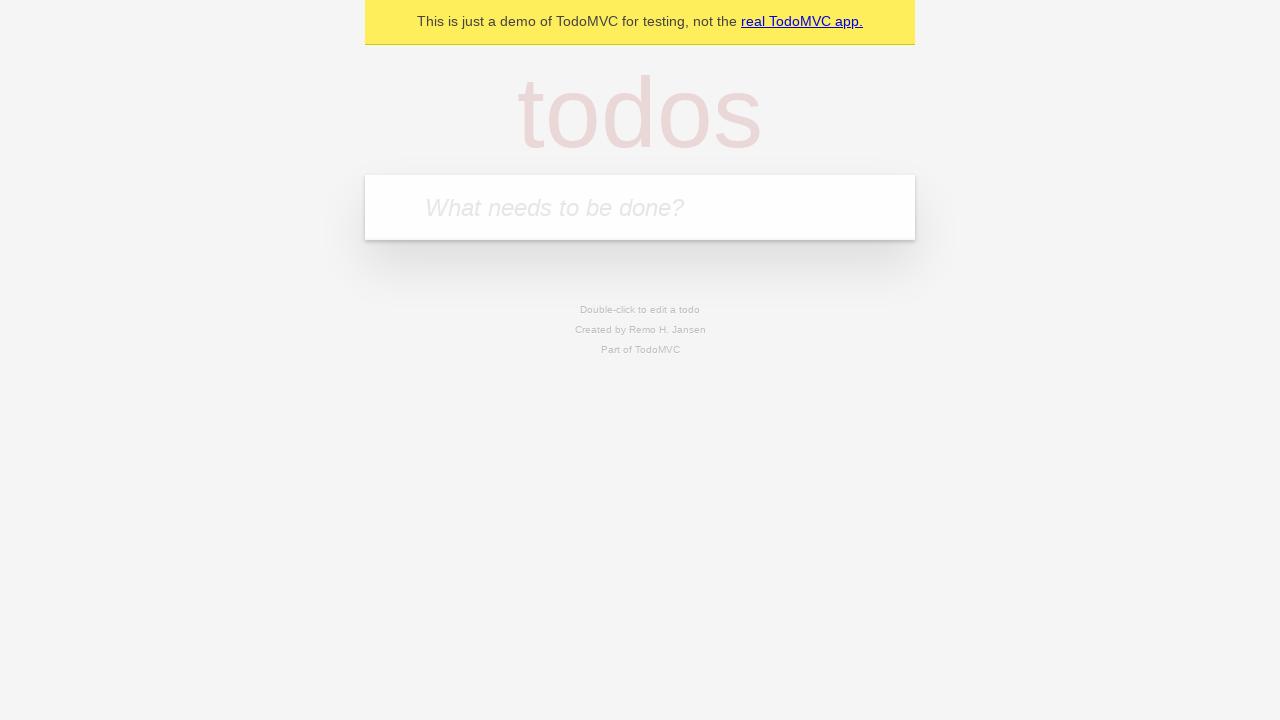

Located the 'What needs to be done?' input field
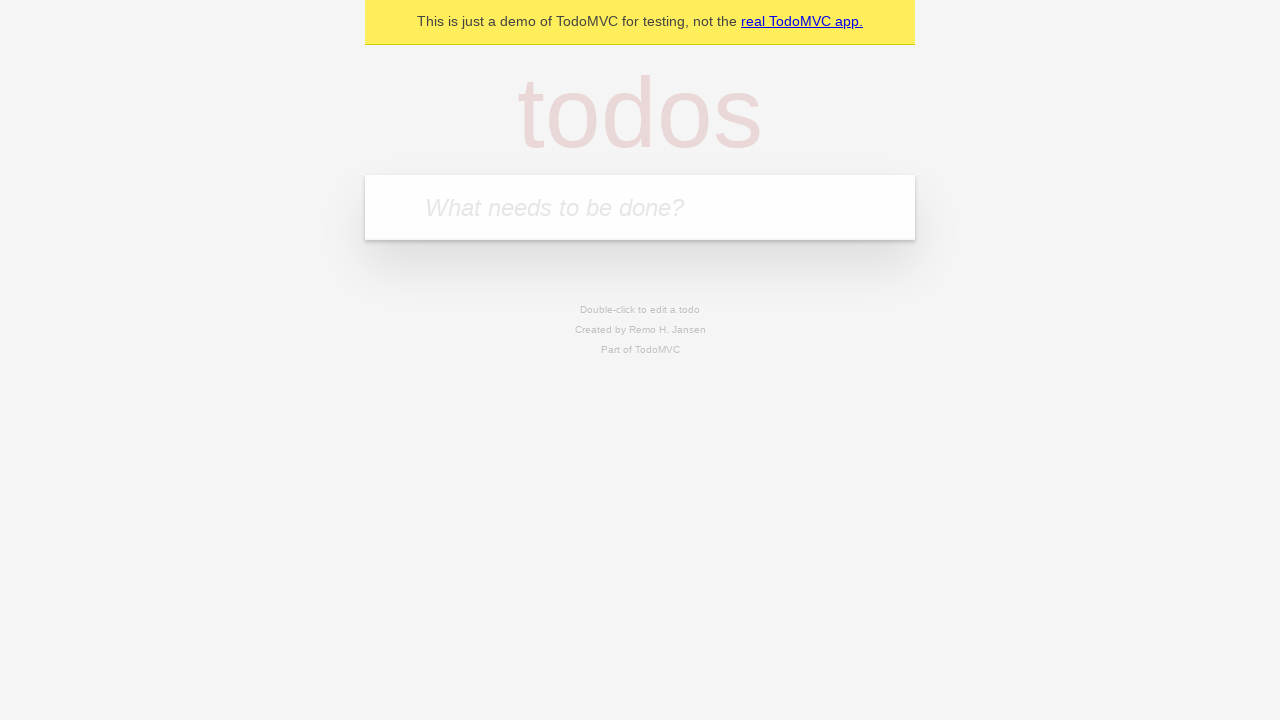

Filled first todo input with 'buy some cheese' on internal:attr=[placeholder="What needs to be done?"i]
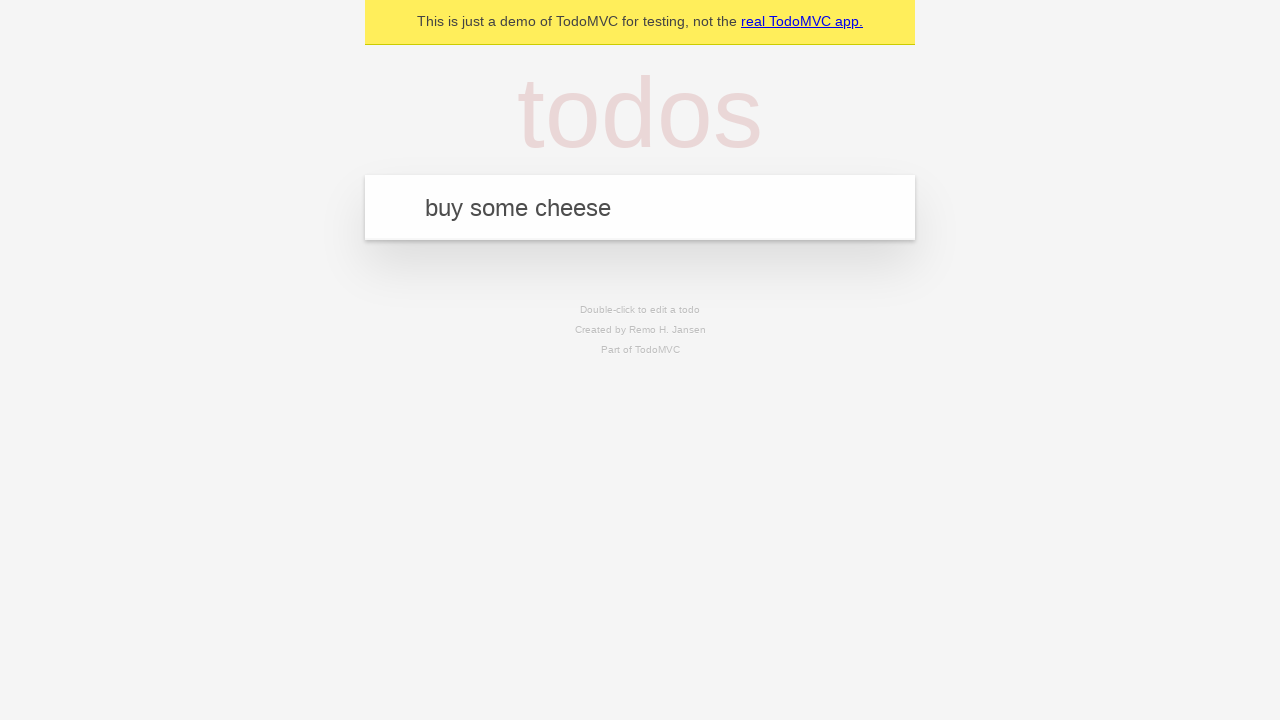

Pressed Enter to create first todo item on internal:attr=[placeholder="What needs to be done?"i]
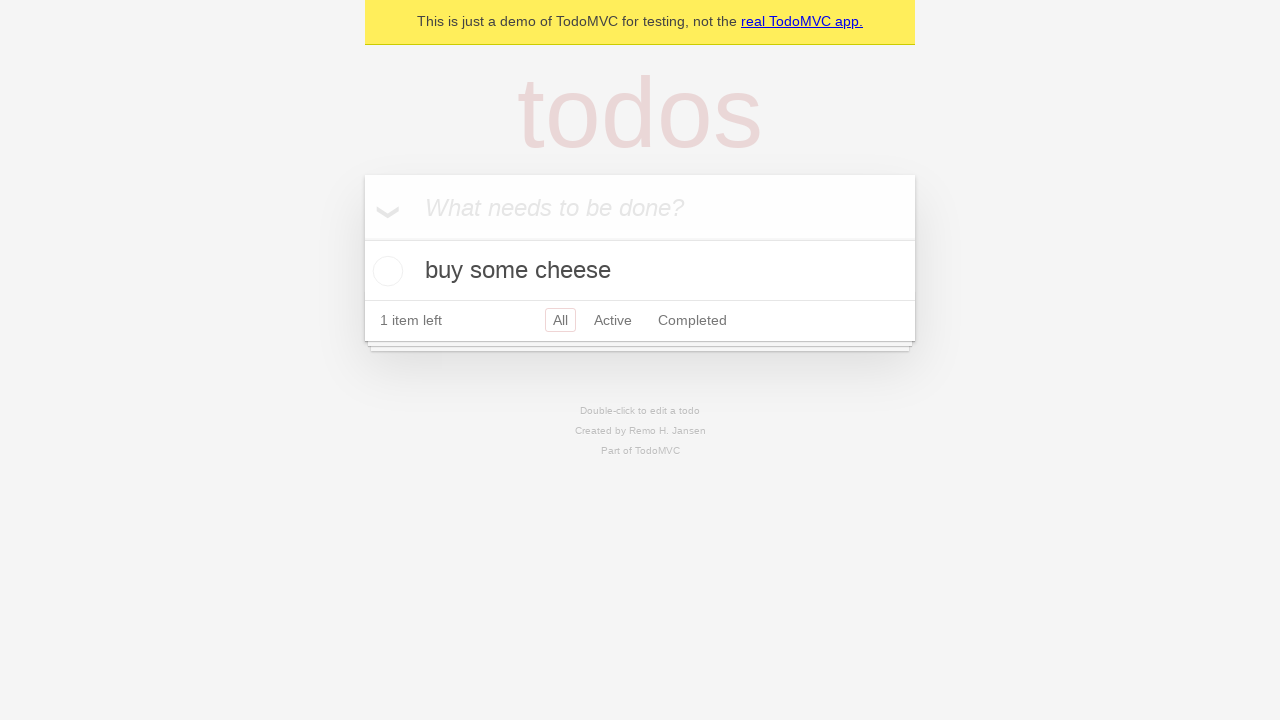

Todo counter element appeared
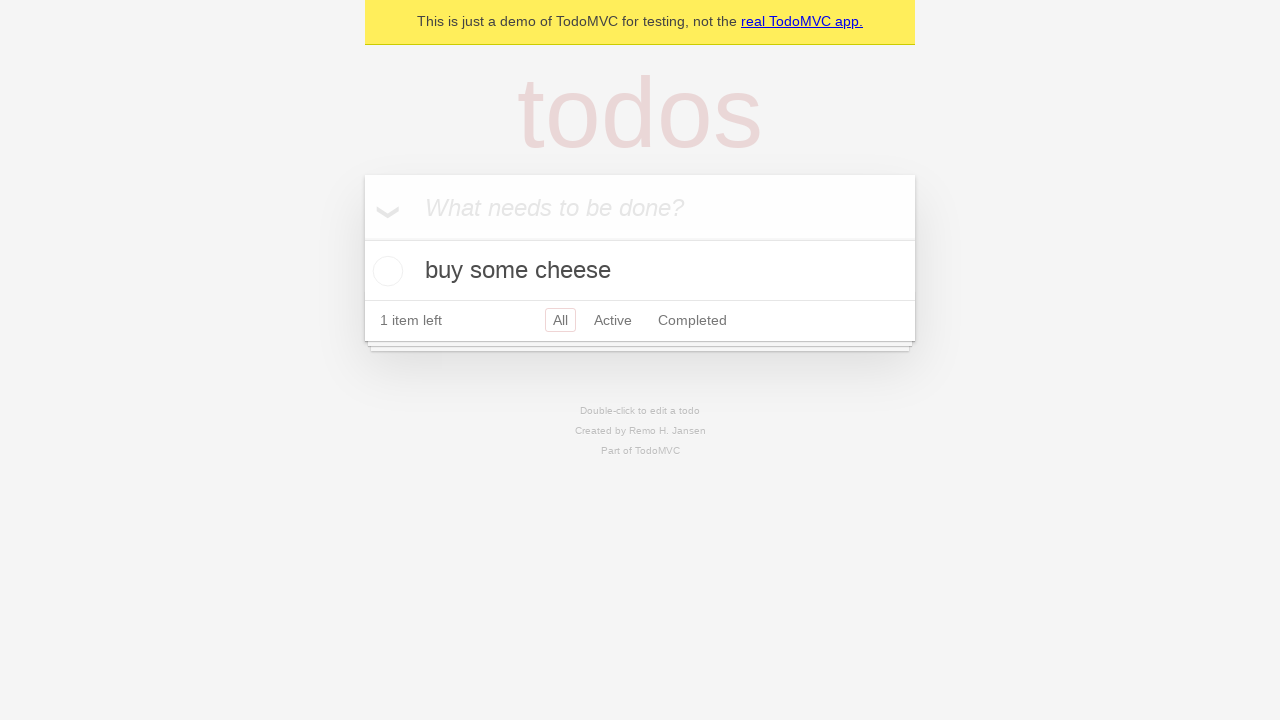

Filled second todo input with 'feed the cat' on internal:attr=[placeholder="What needs to be done?"i]
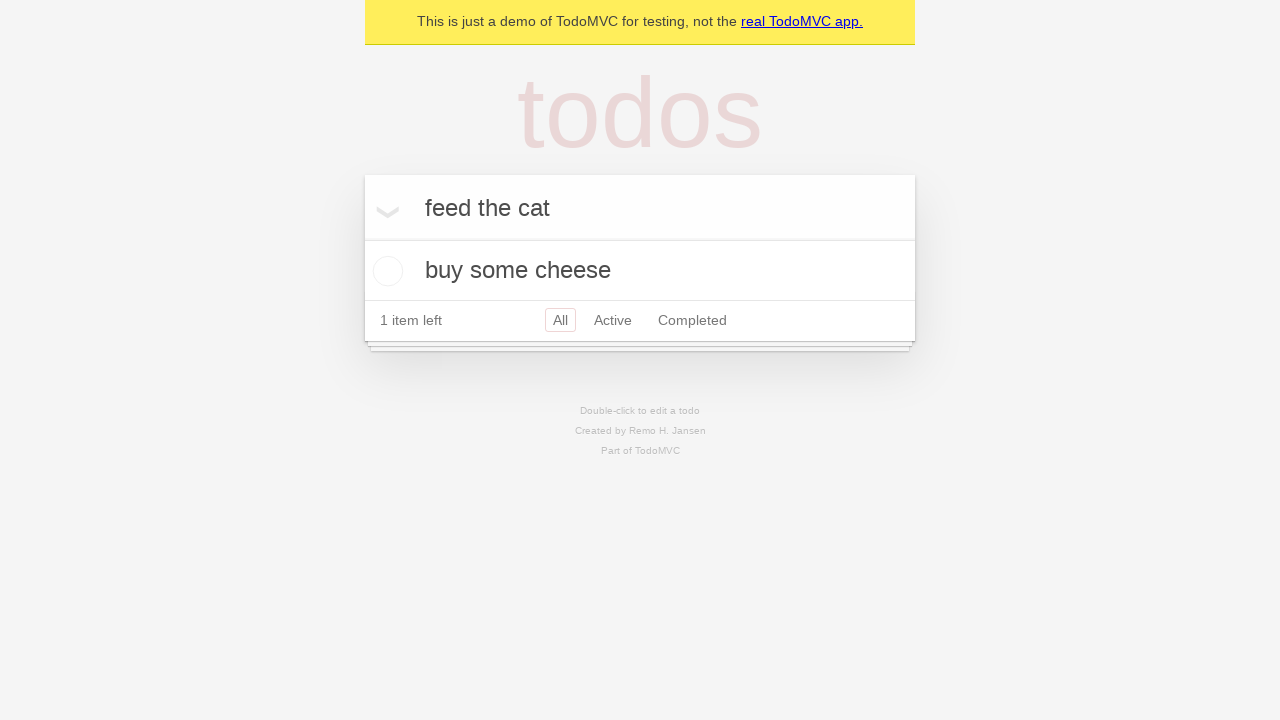

Pressed Enter to create second todo item on internal:attr=[placeholder="What needs to be done?"i]
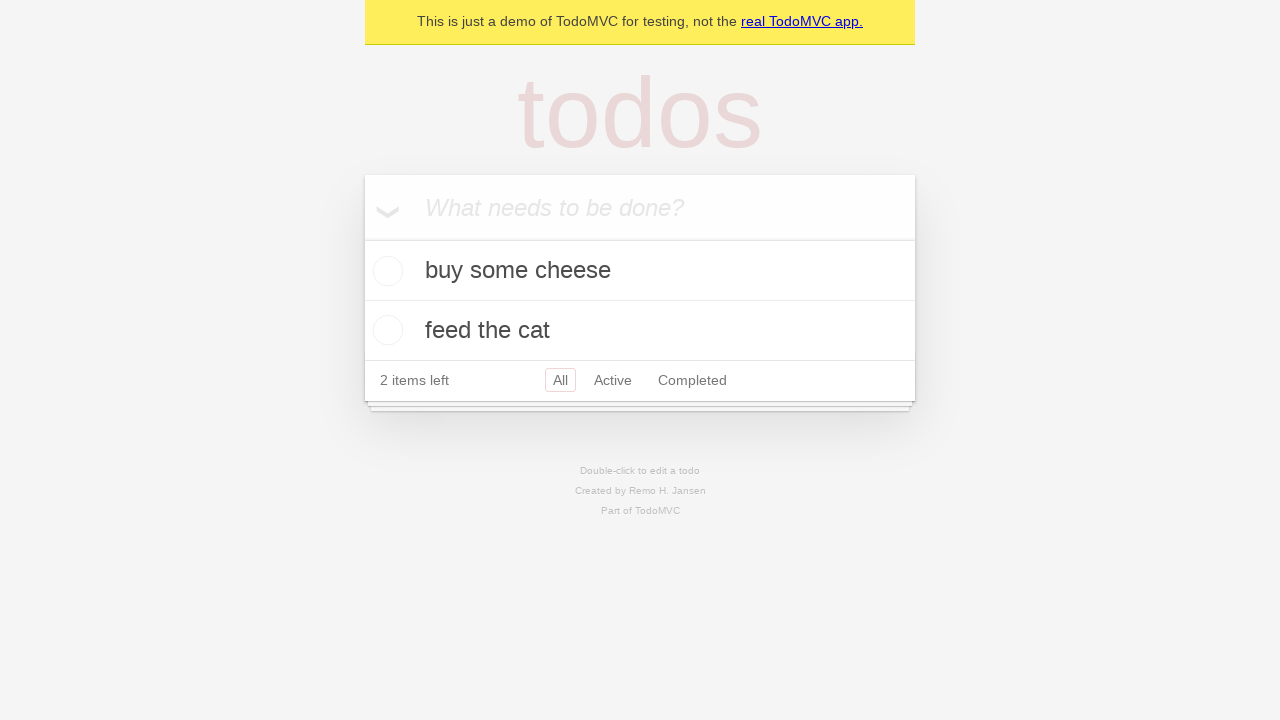

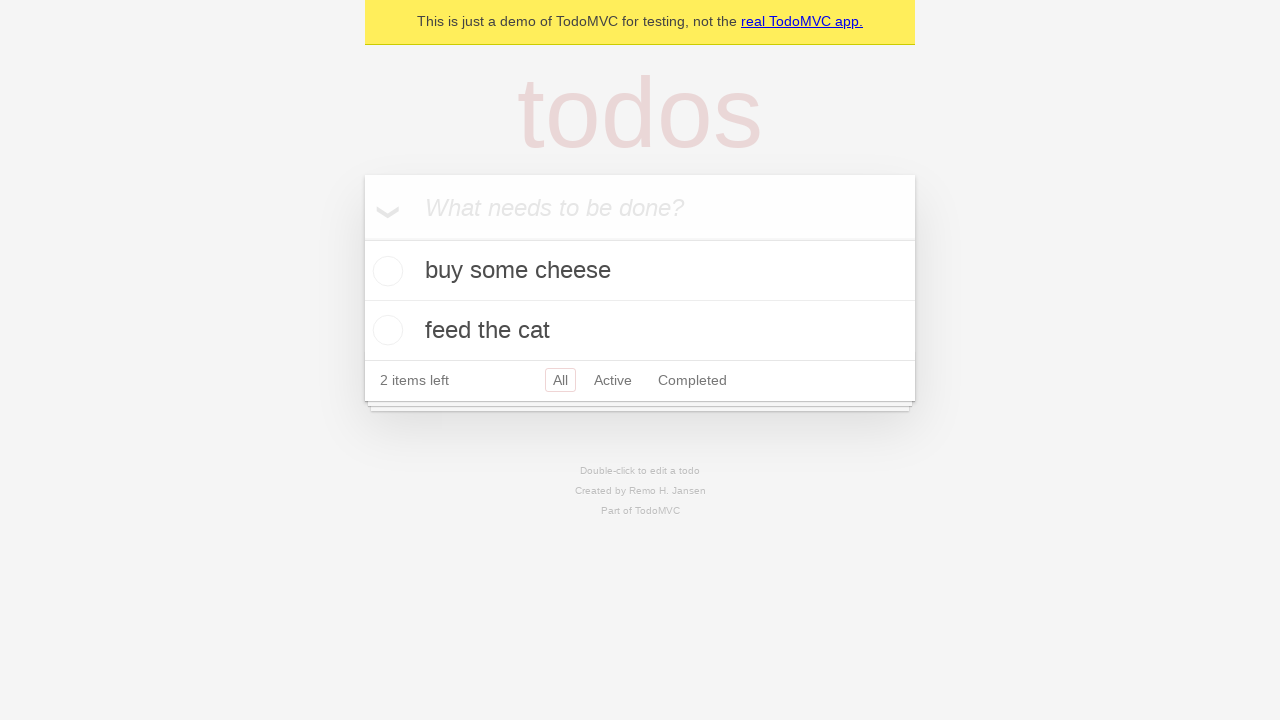